Tests displaying jQuery Growl notification messages on a page by injecting jQuery, jQuery Growl library, and styles, then triggering notification displays.

Starting URL: http://the-internet.herokuapp.com

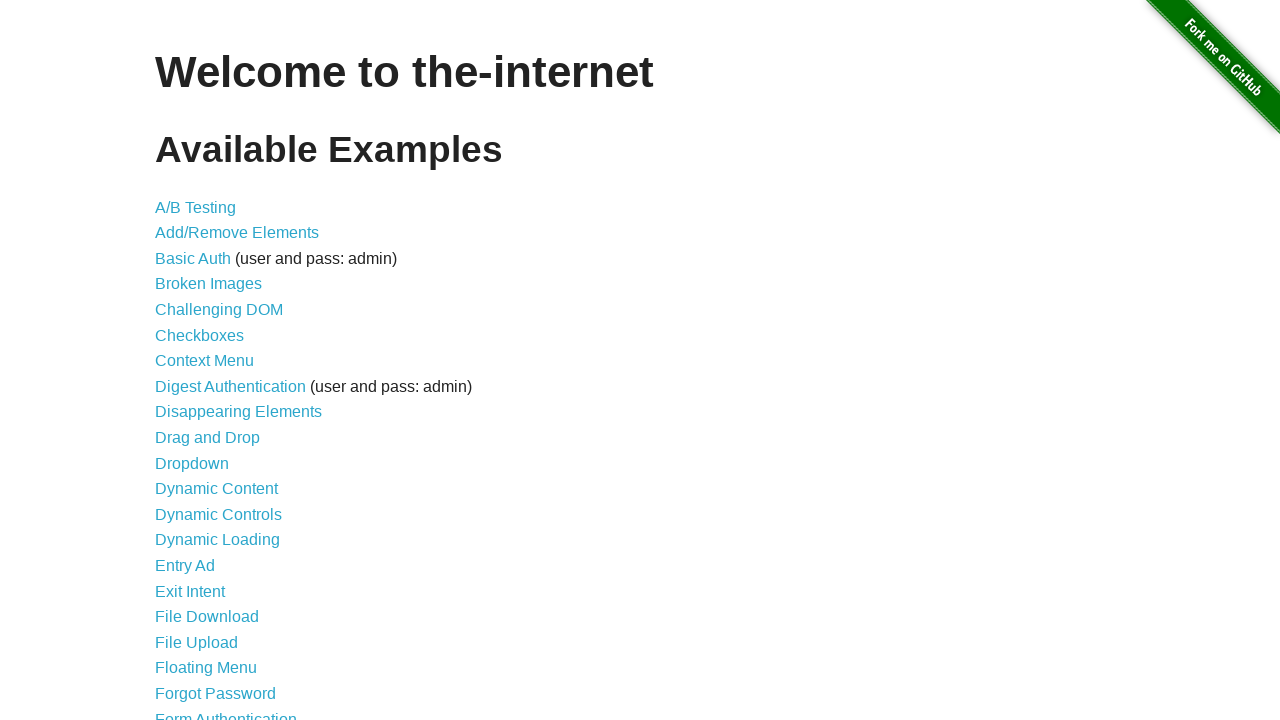

Injected jQuery library into page if not already present
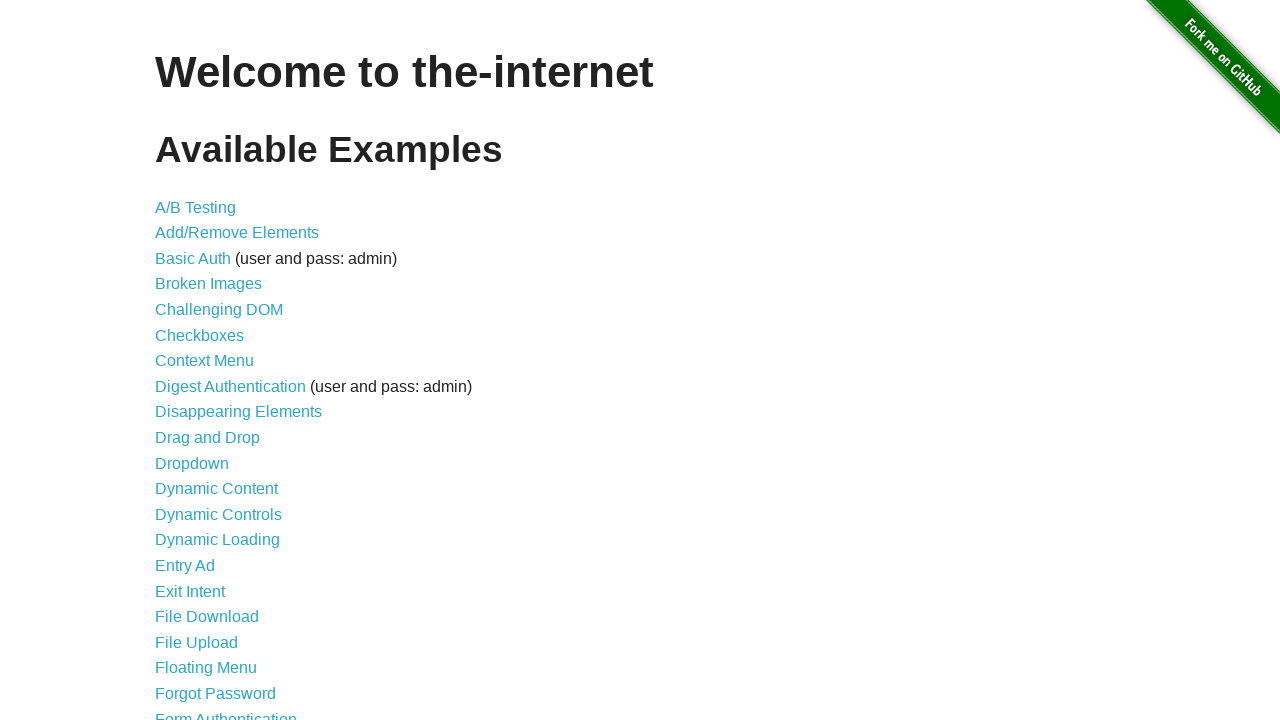

Waited for jQuery to load and become available
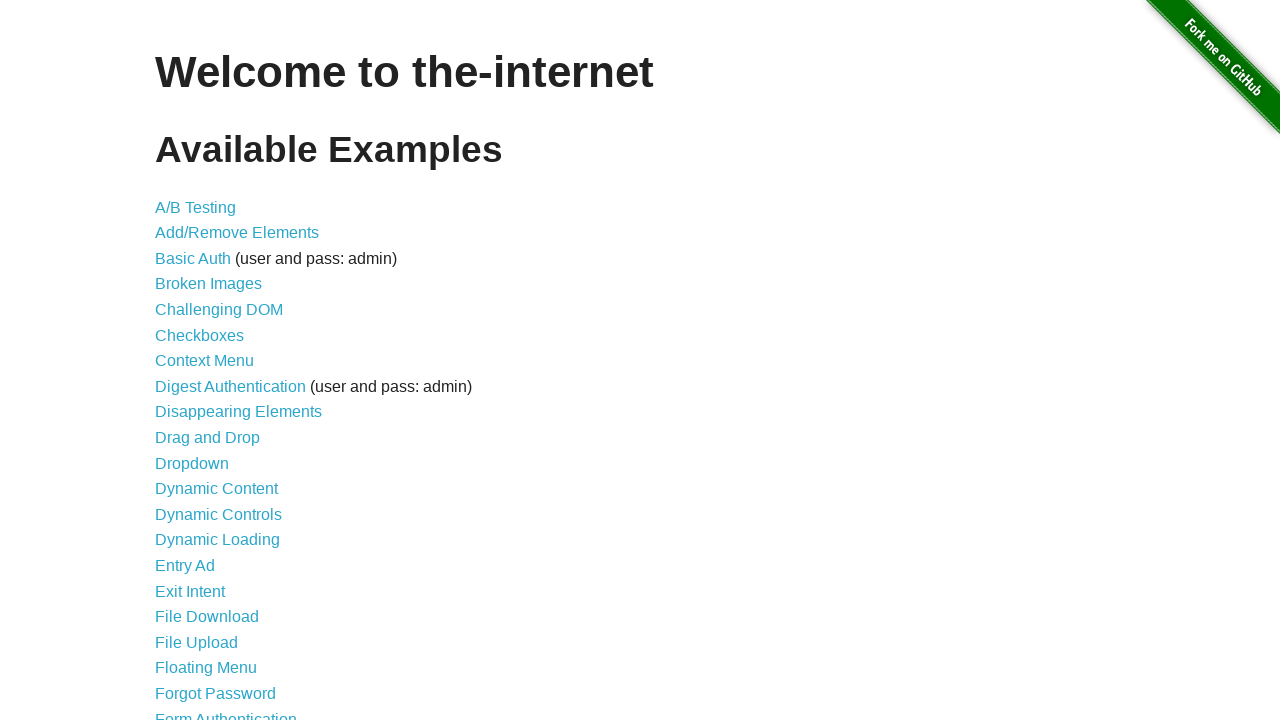

Injected jQuery Growl library into page
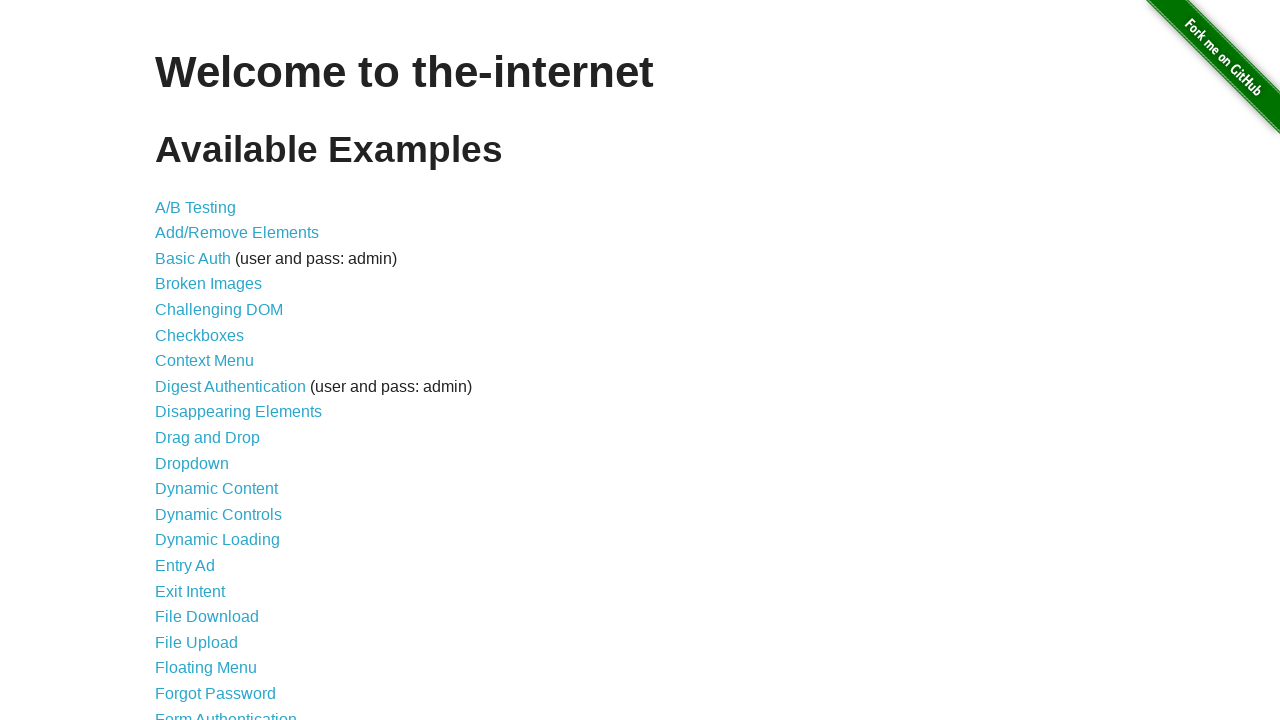

Added jQuery Growl stylesheet to page head
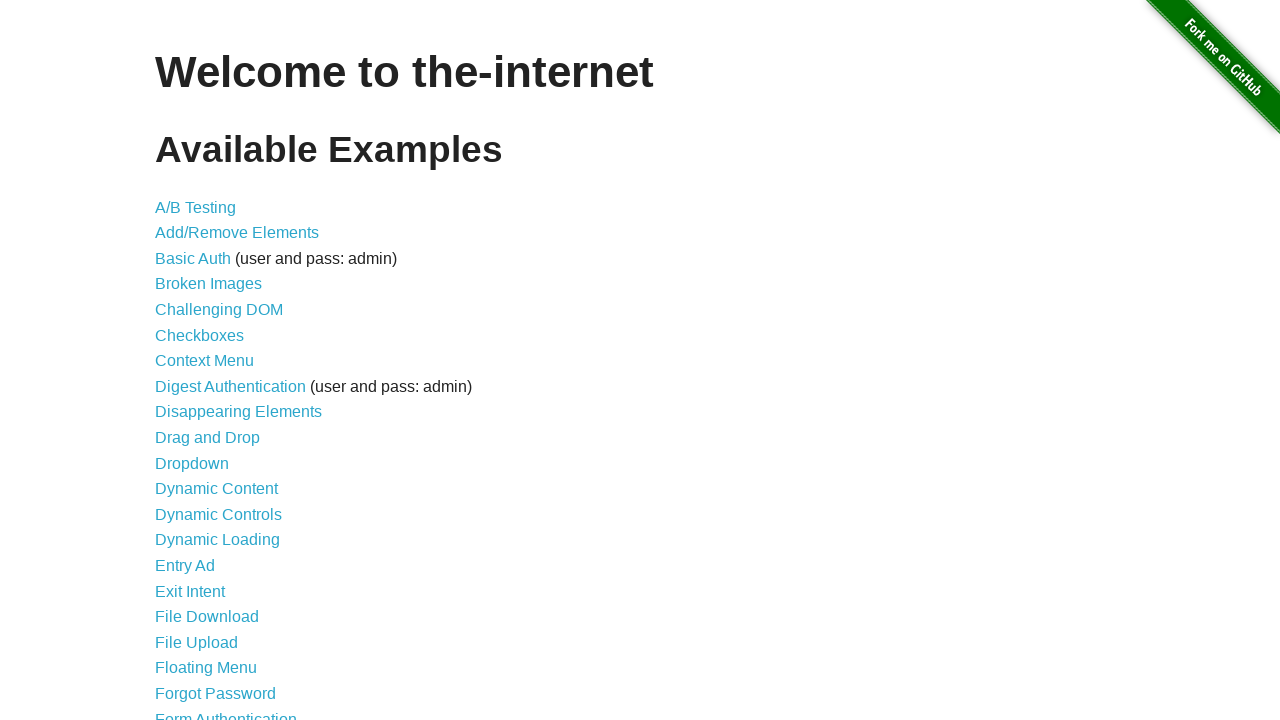

Waited for jQuery Growl plugin to be fully loaded
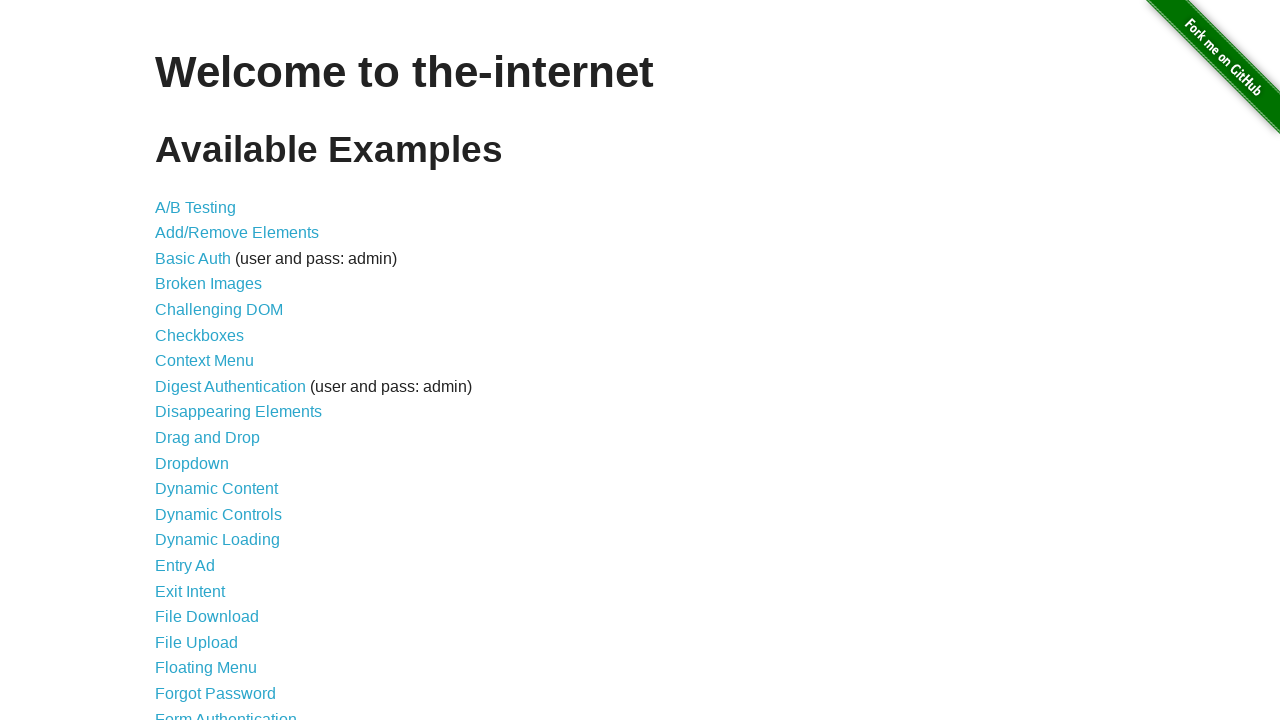

Triggered jQuery Growl notification with title 'GET' and message '/'
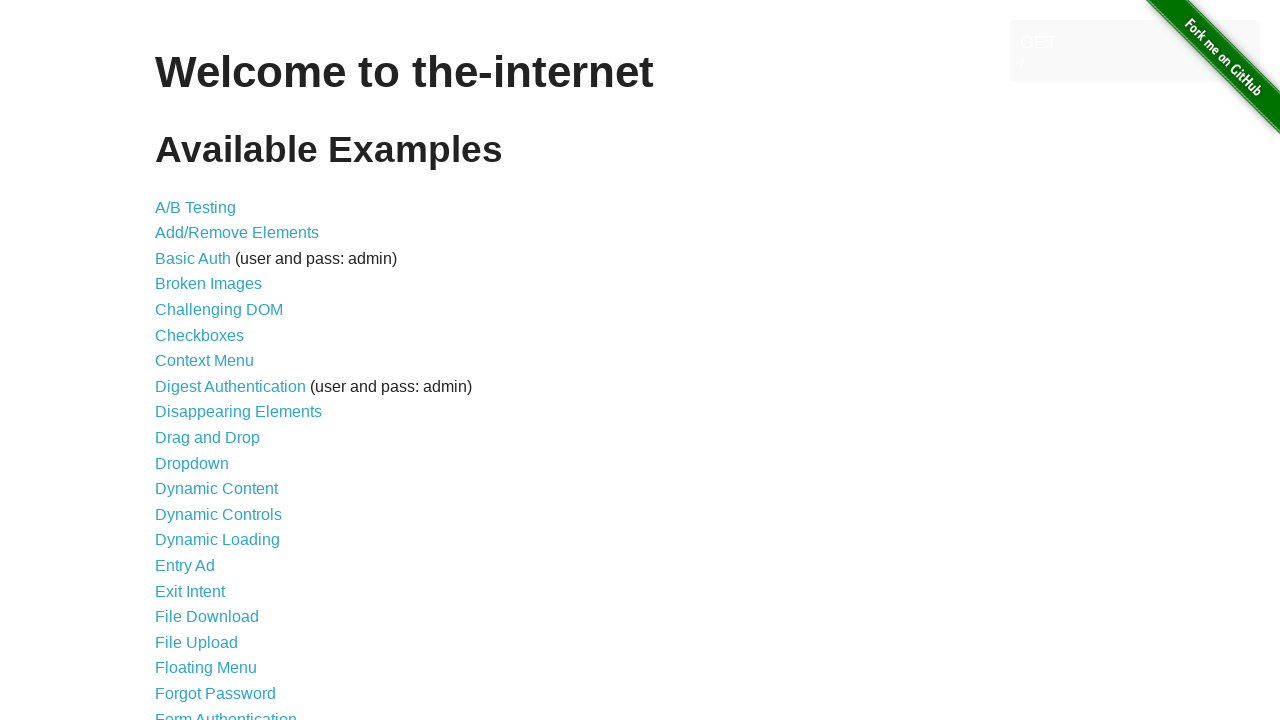

Growl notification message appeared on page
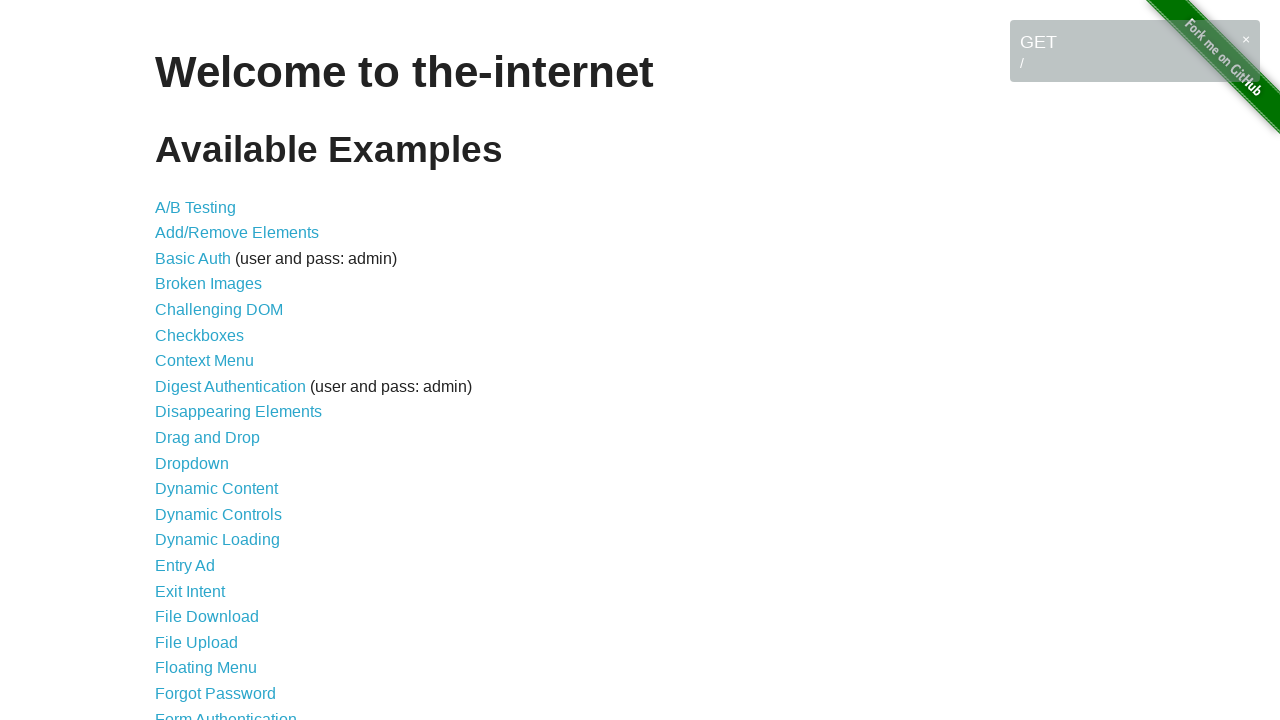

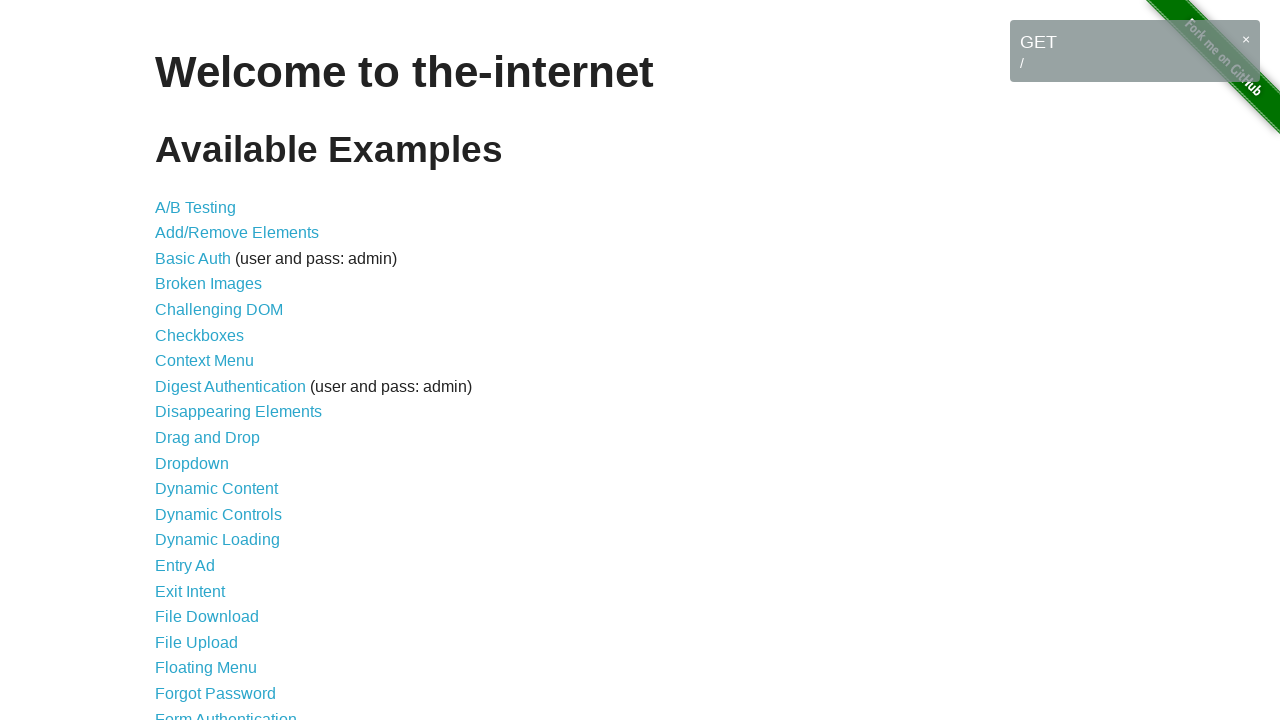